Tests handling of nested iframes by navigating to a frames demo page, accessing a child frame within frame_3, and checking a checkbox element inside the nested frame.

Starting URL: https://ui.vision/demo/webtest/frames/

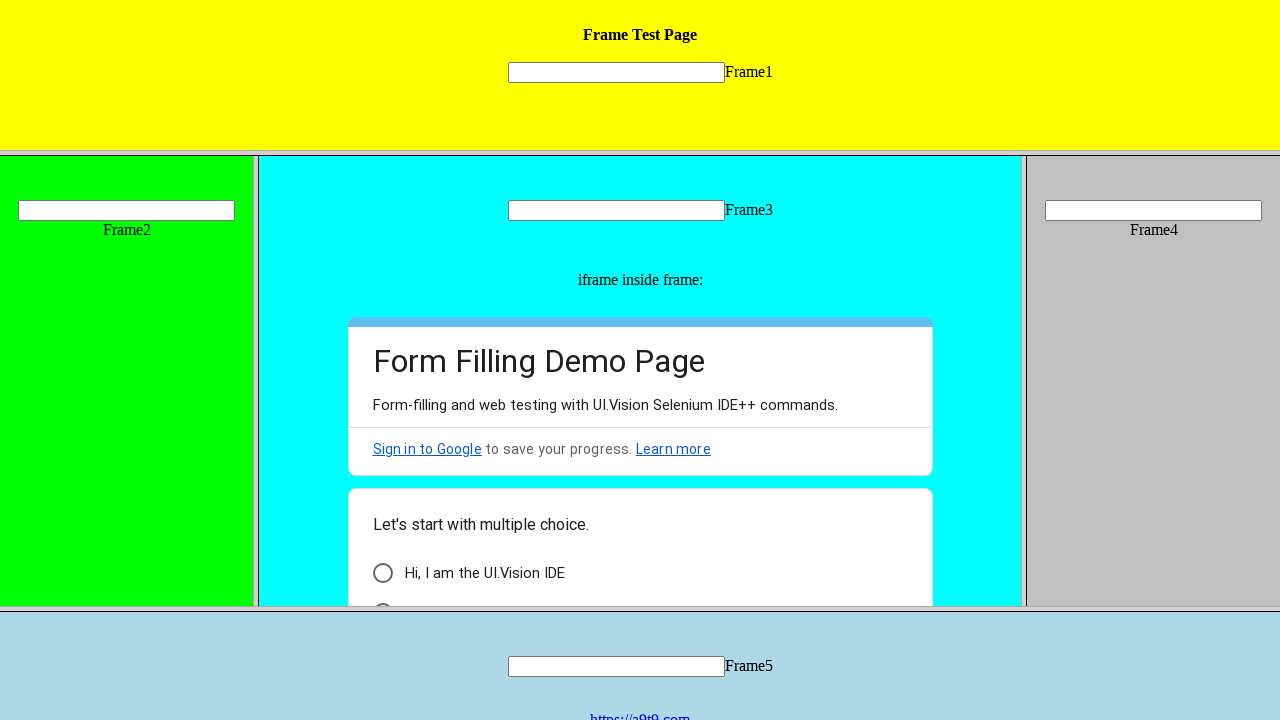

Located frame_3 by URL https://ui.vision/demo/webtest/frames/frame_3.html
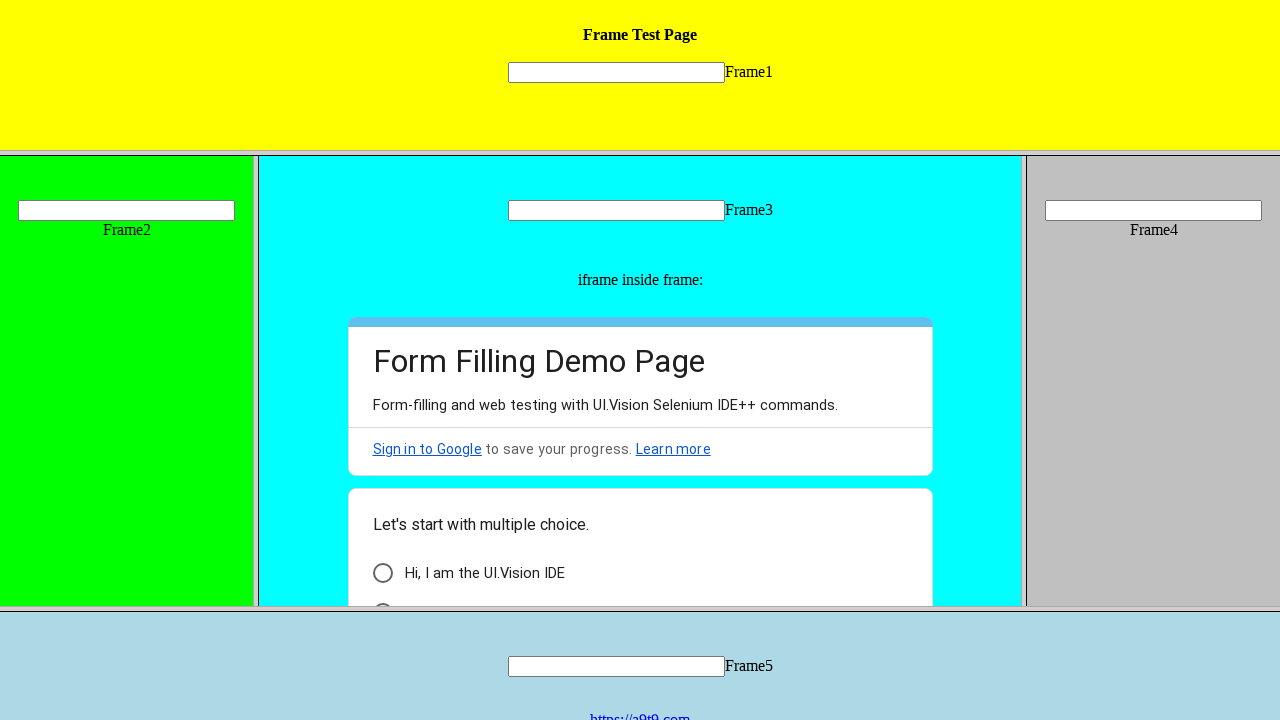

Retrieved child frames from frame_3
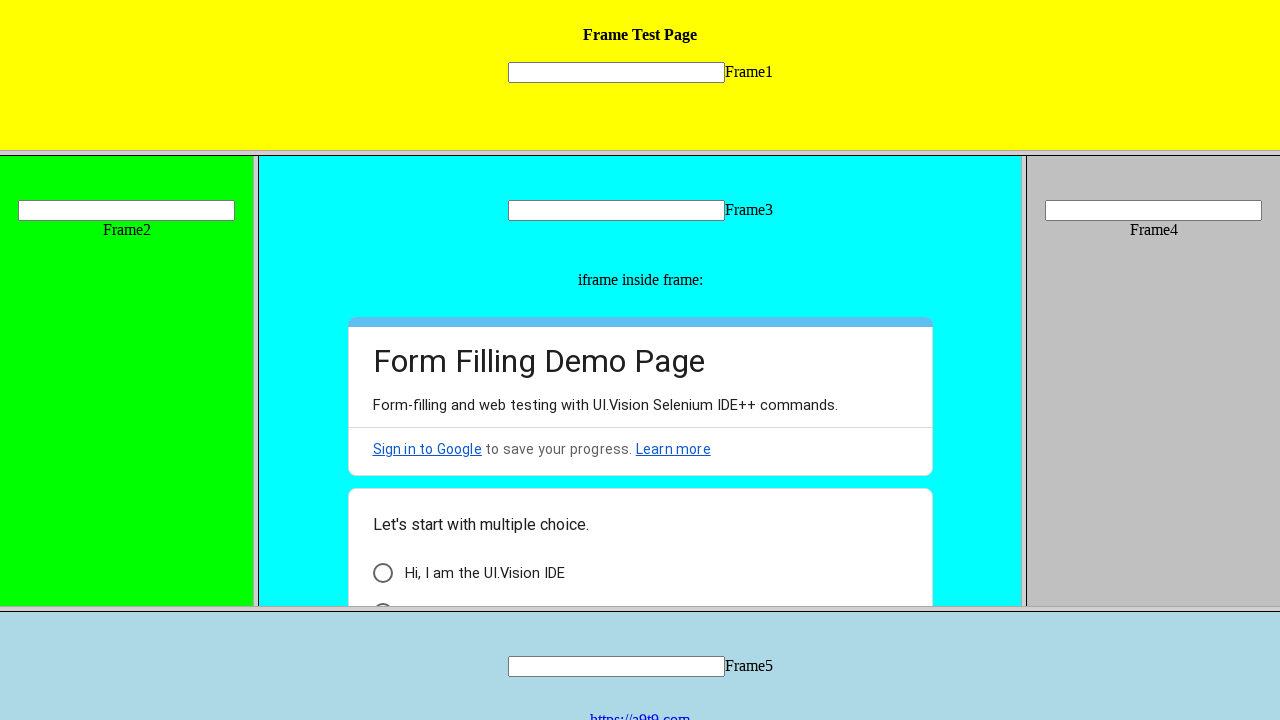

Accessed first nested frame within frame_3
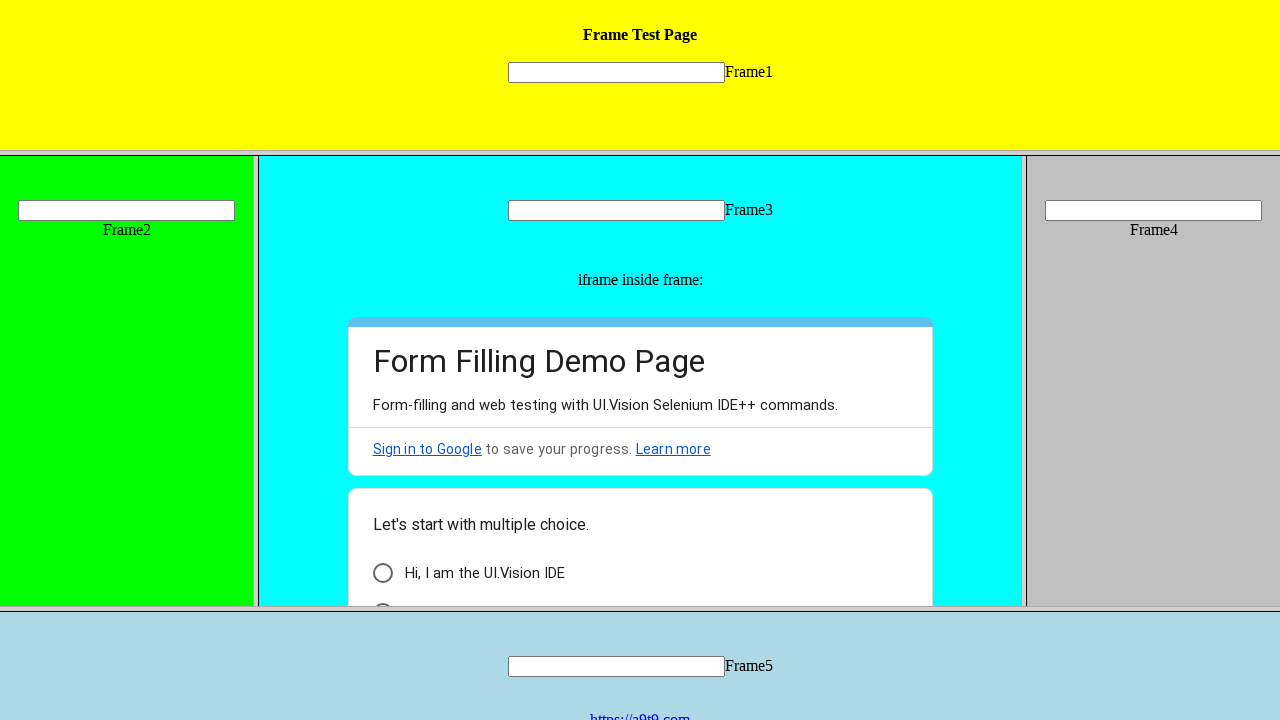

Checked checkbox element with id 'i6' in nested frame at (382, 573) on #i6
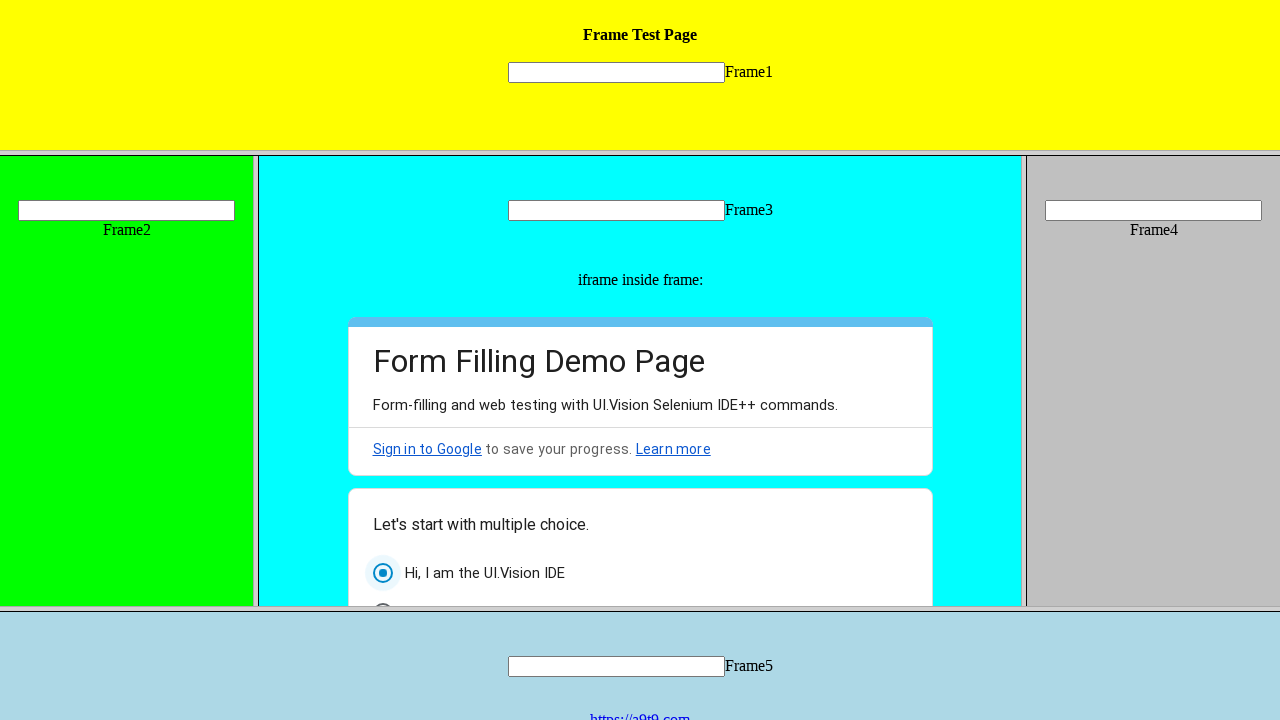

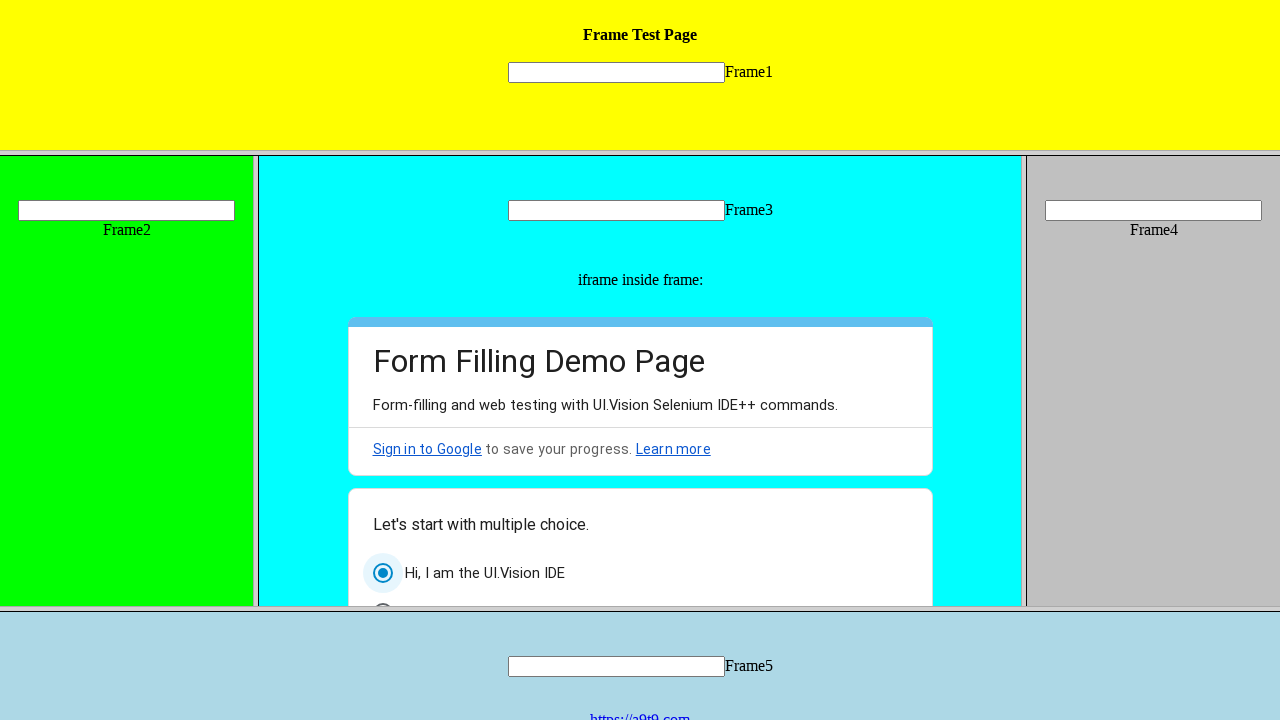